Tests different mouse click actions (left click, double click, and right click) on buttons on a test page

Starting URL: https://testkru.com/Elements/Buttons

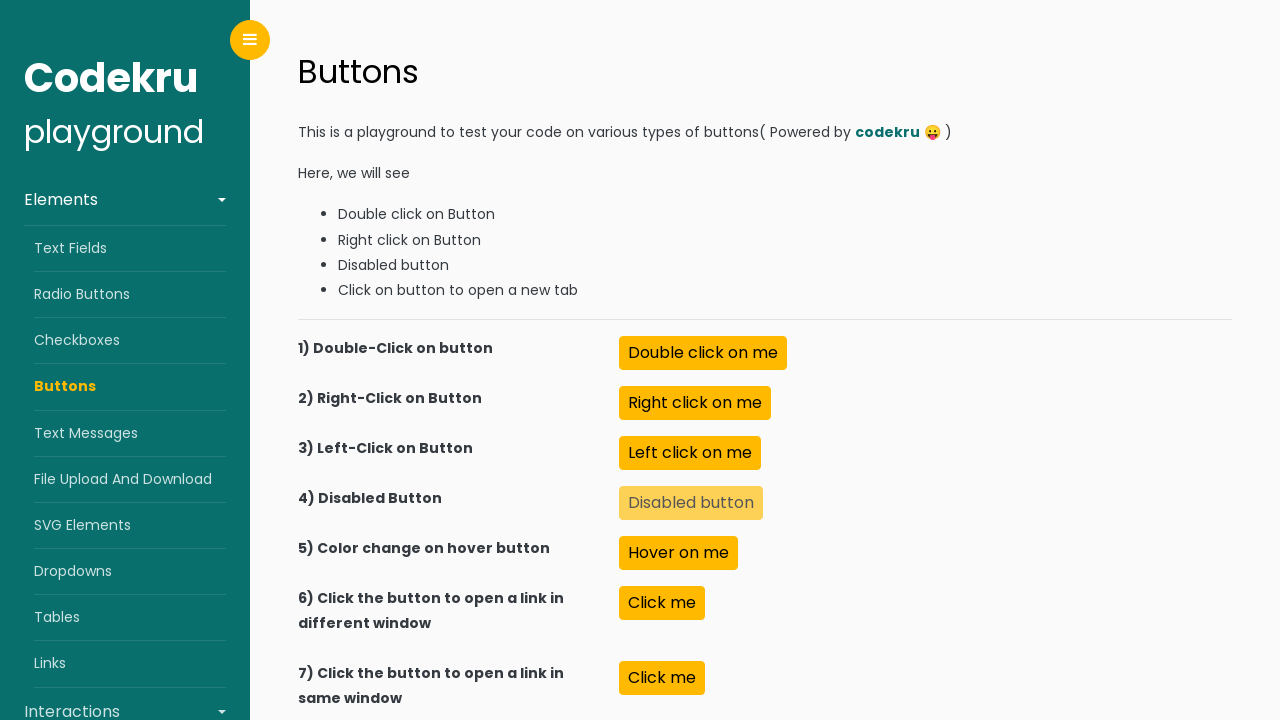

Located left click button element
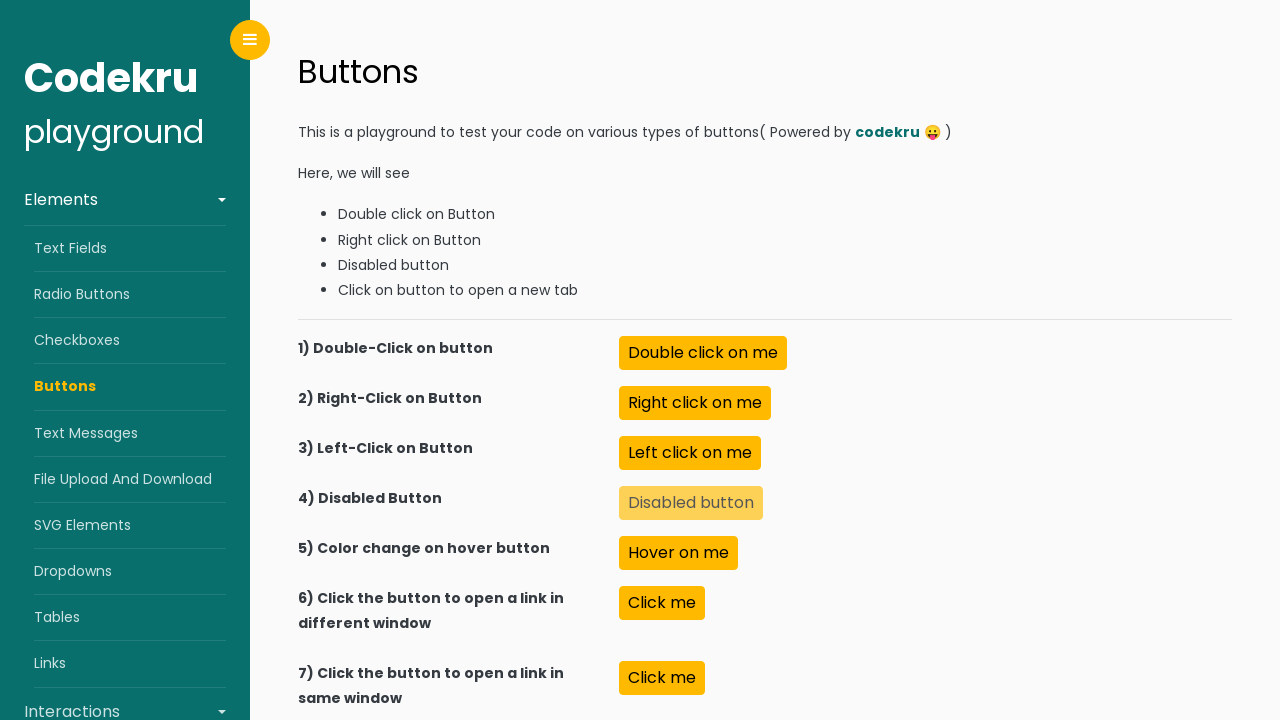

Located double click button element
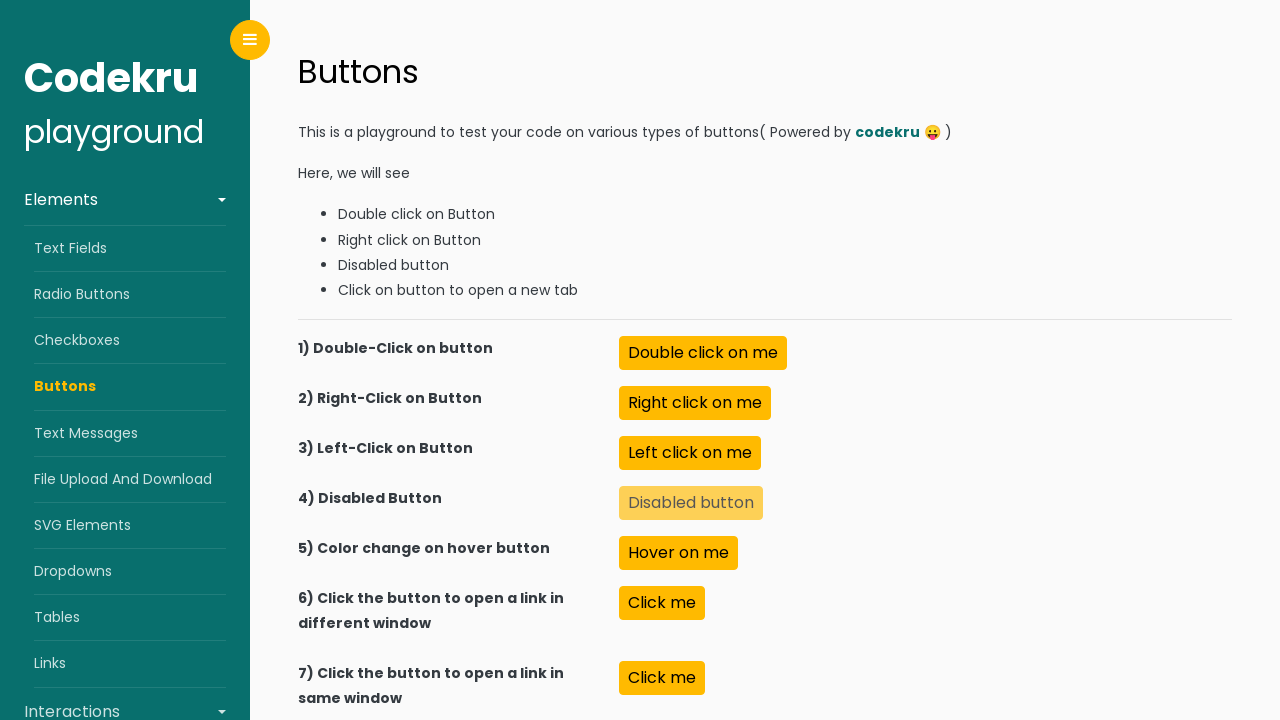

Located right click button element
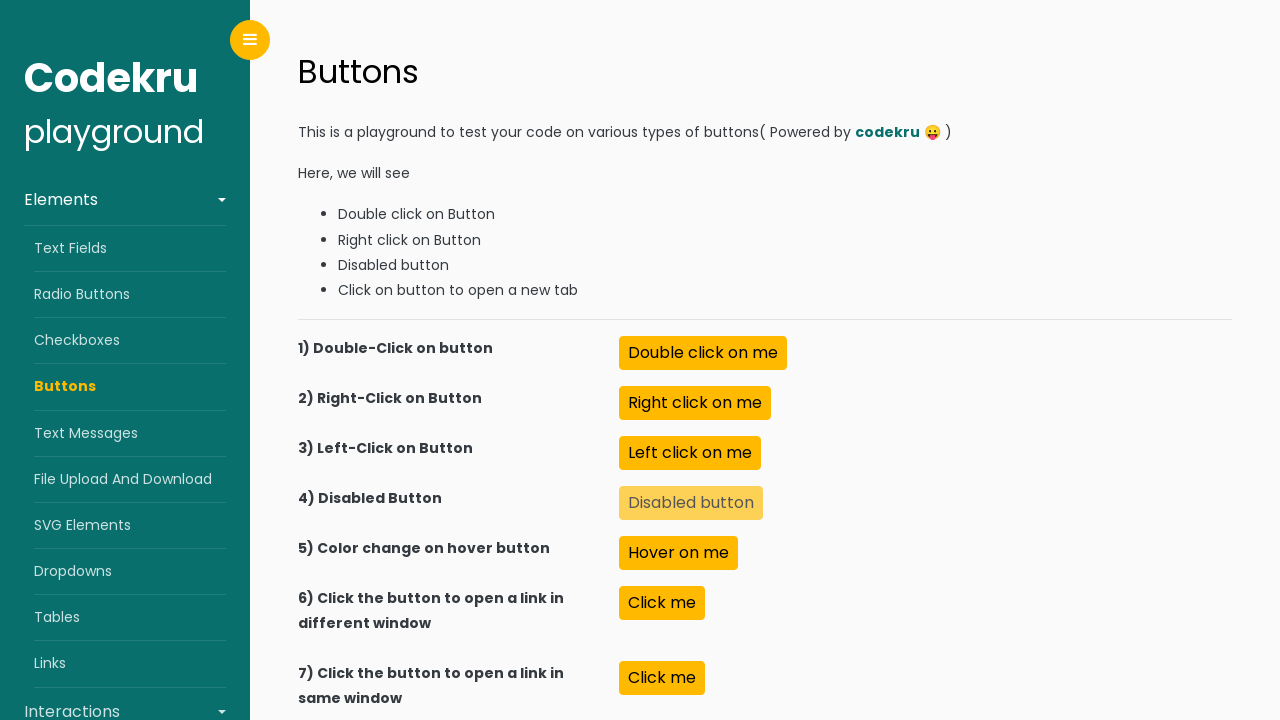

Performed left click on left click button at (690, 453) on xpath=//button[@id='leftClick']
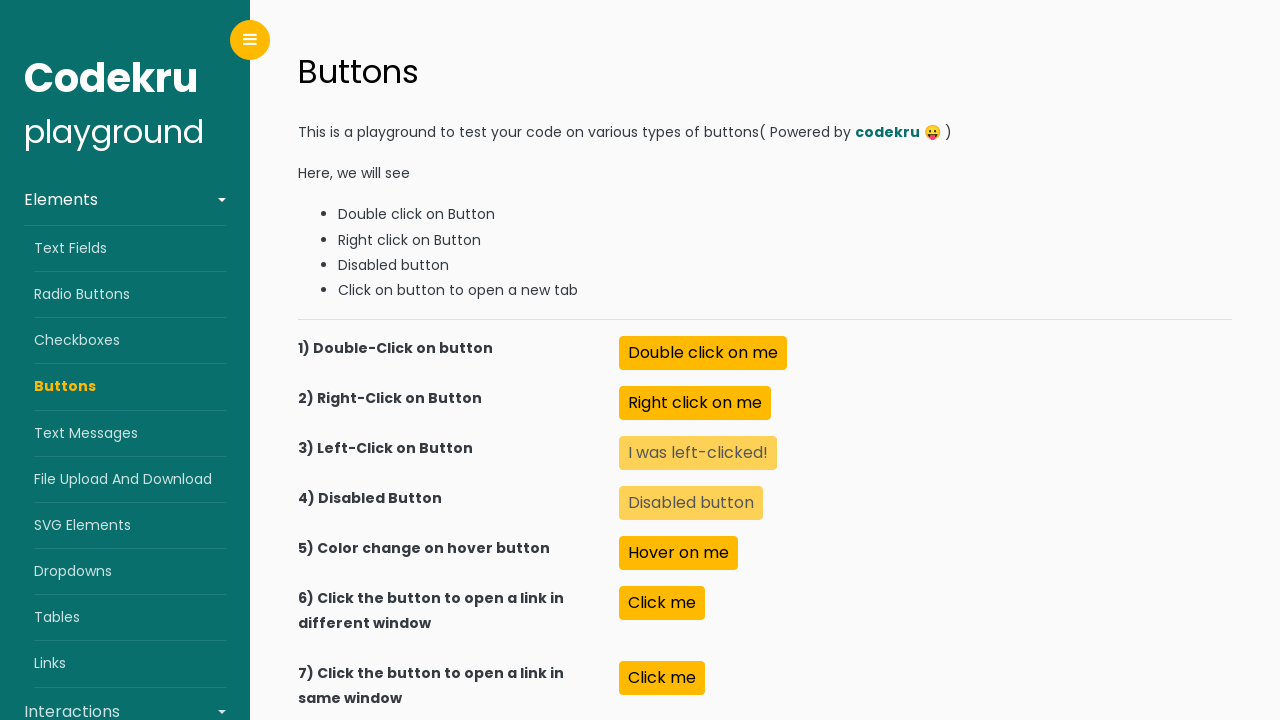

Performed double click on double click button at (703, 353) on xpath=//button[@id='doubleClick']
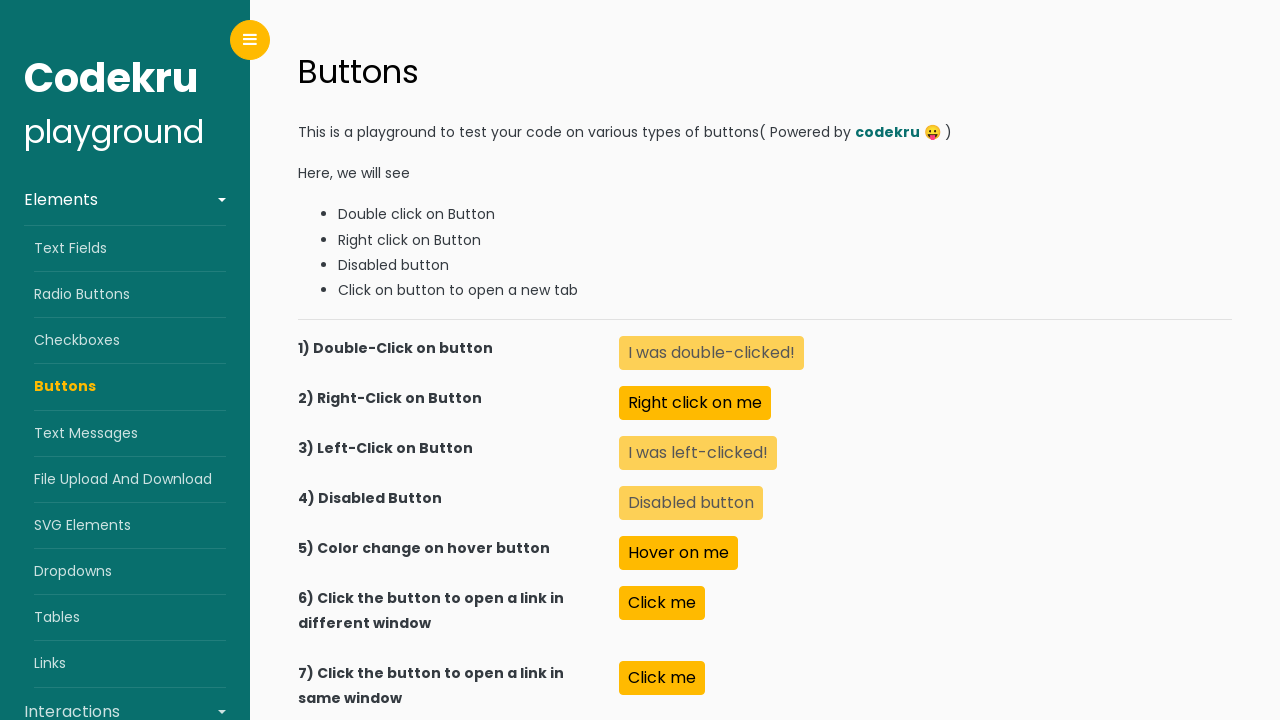

Performed right click on right click button at (695, 403) on xpath=//button[@id='rightClick']
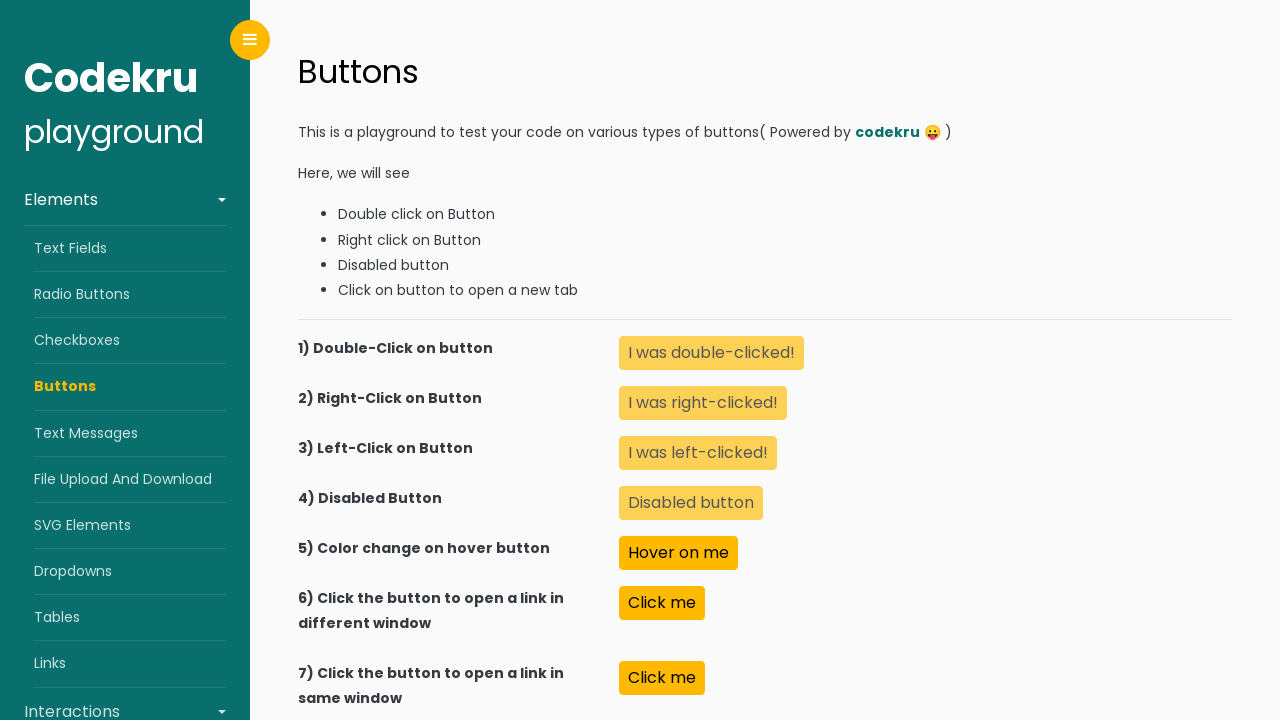

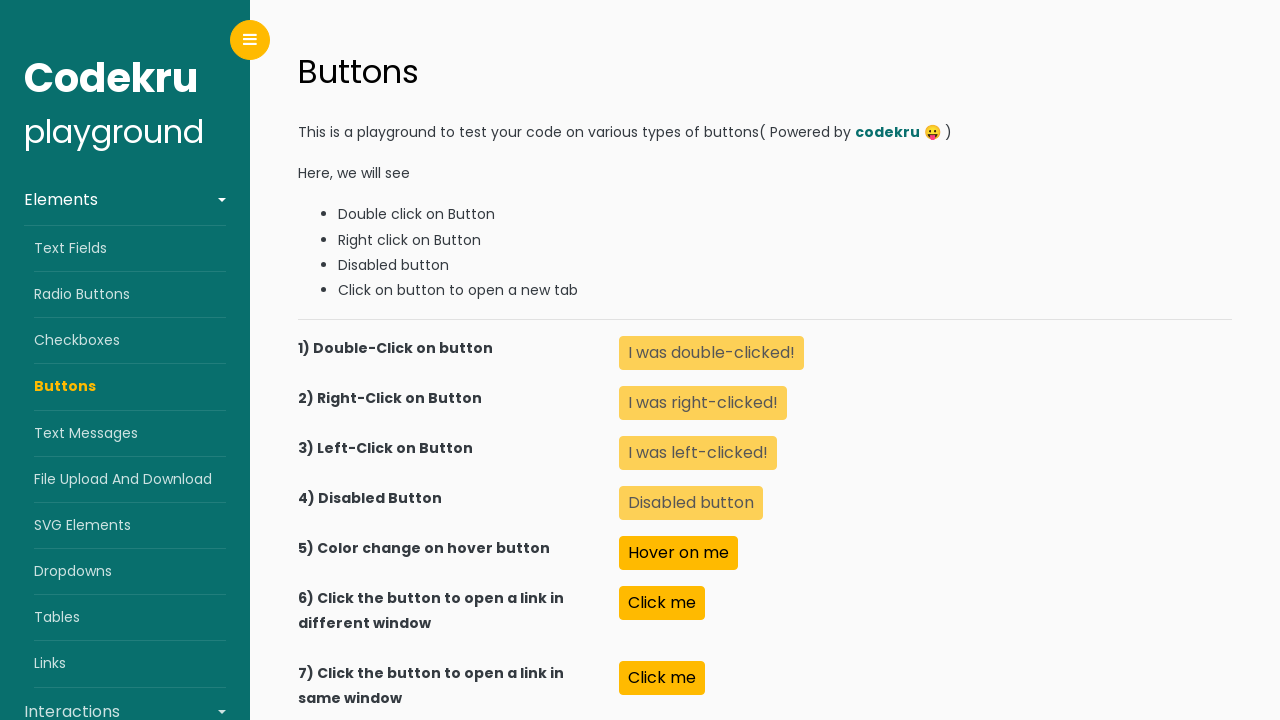